Verifies that the homepage title contains specific text

Starting URL: https://atid.store/

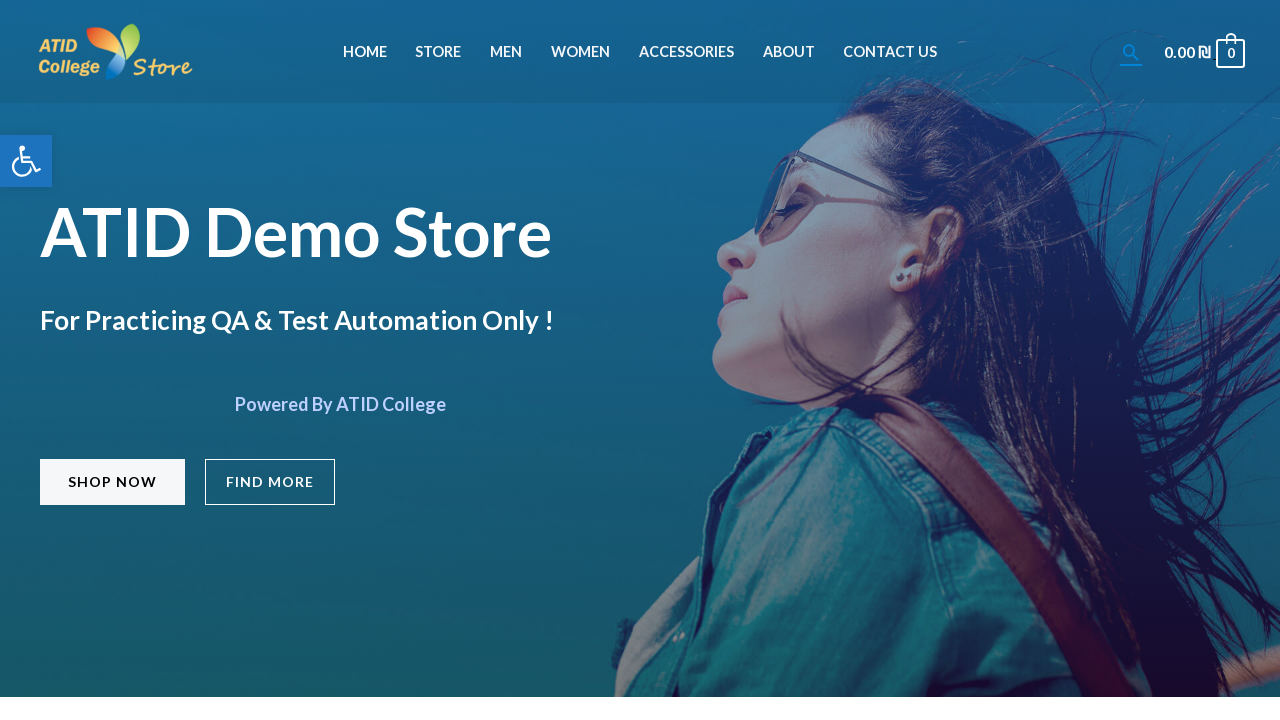

Navigated to https://atid.store/
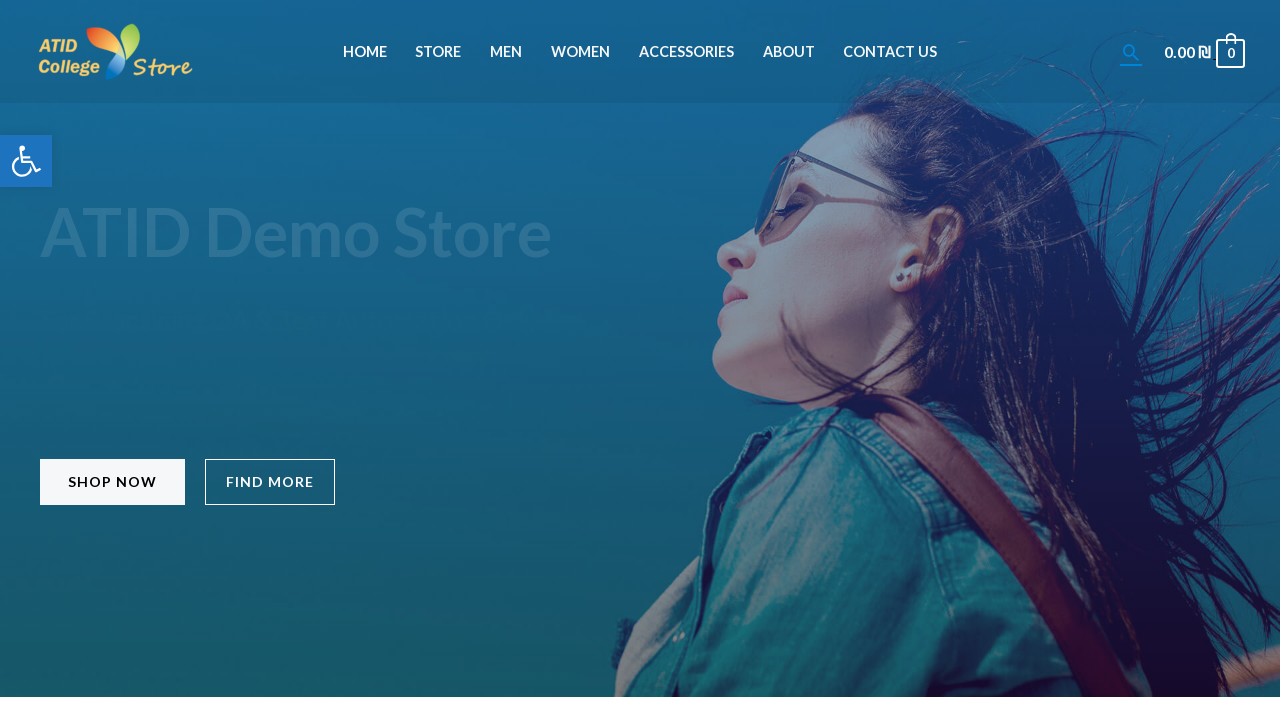

Located title element on homepage
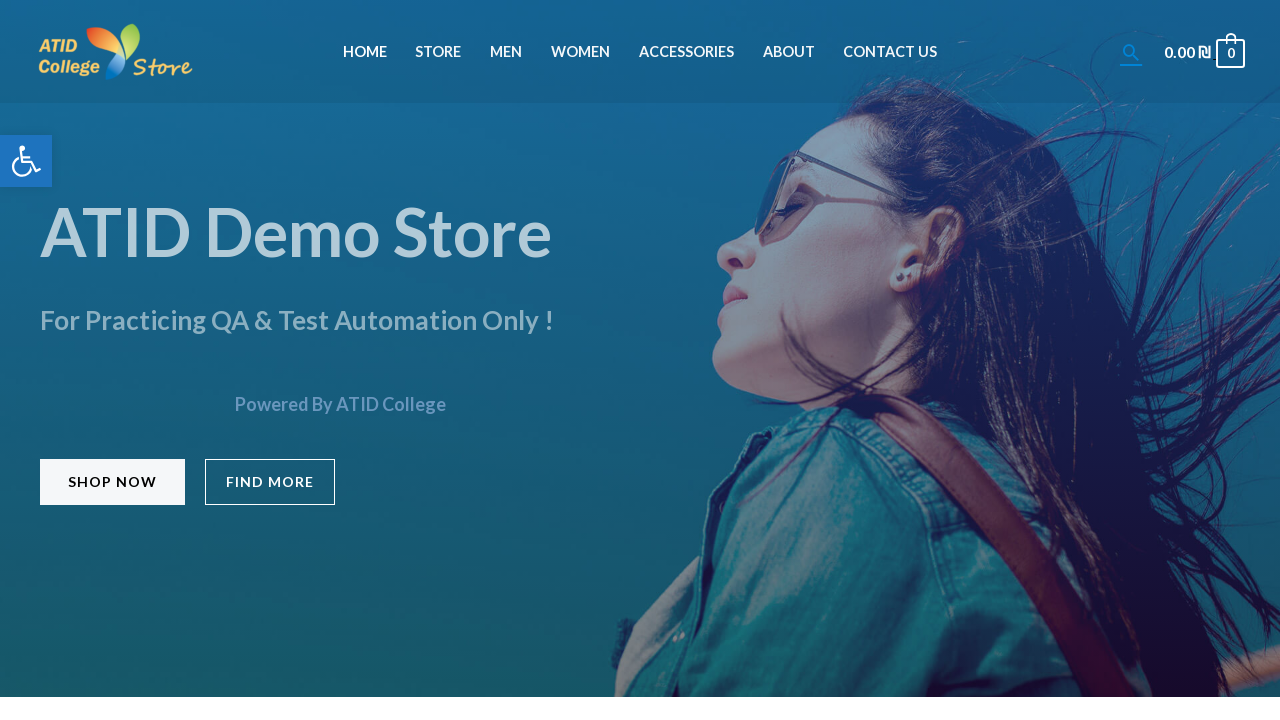

Verified title element is visible and loaded
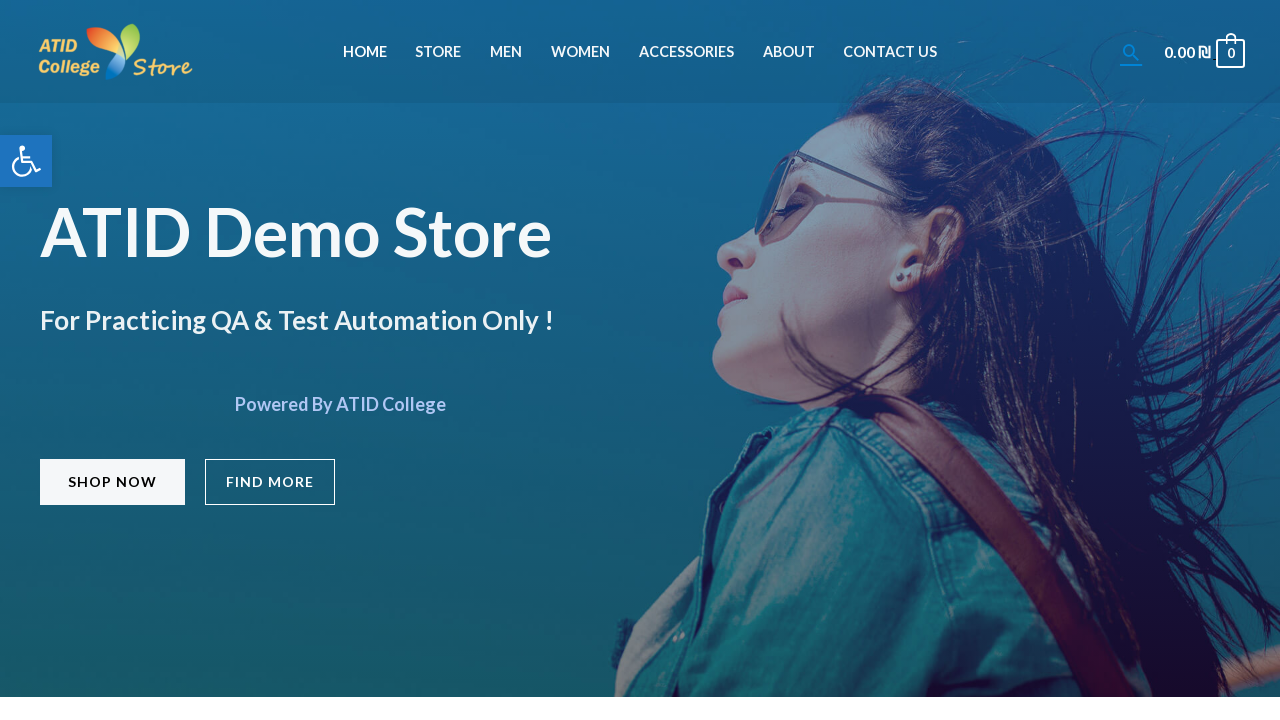

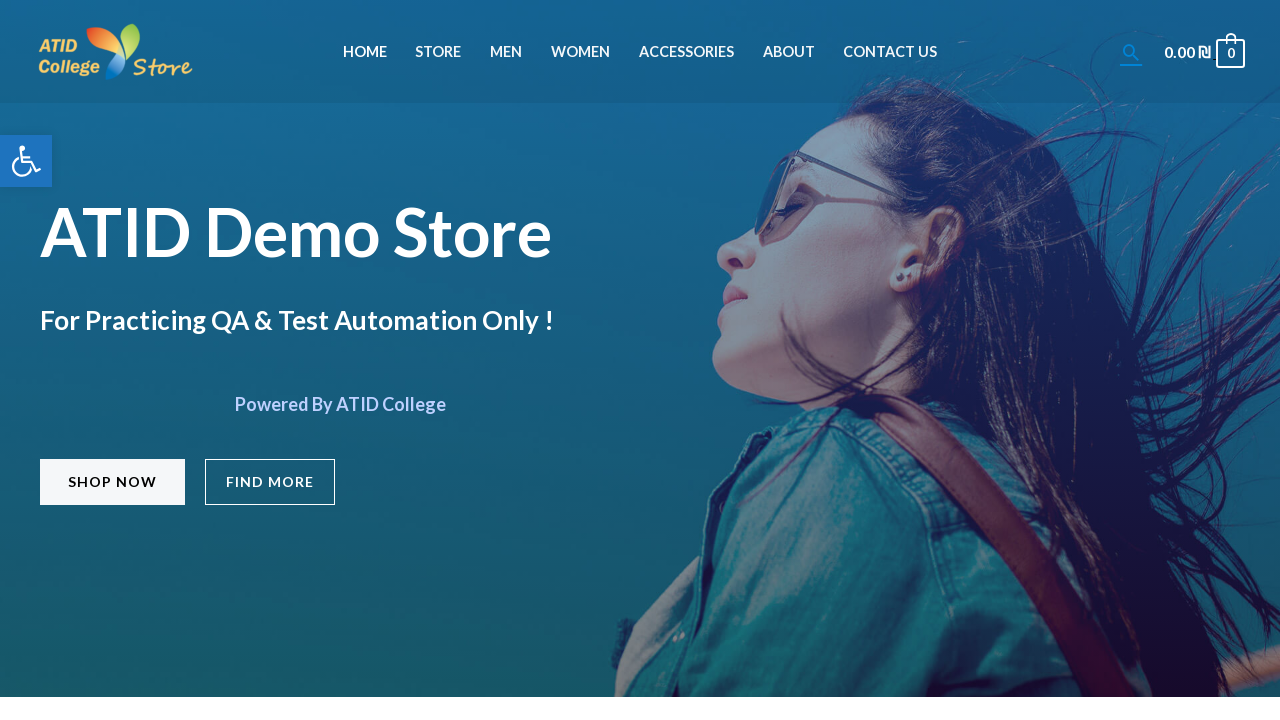